Navigates to a products page and repeatedly clicks the "load more" button to load all available products until the button is no longer available.

Starting URL: https://www.renaemcasa.com.br/p

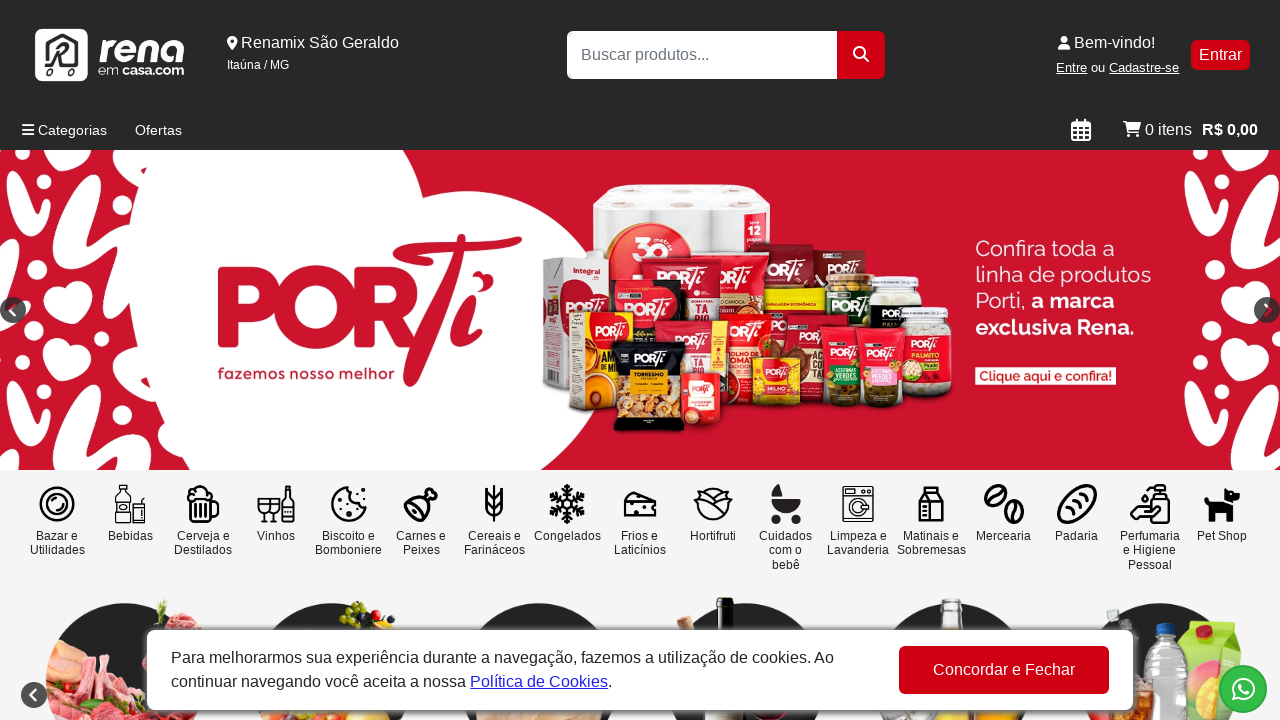

Product grid loaded successfully
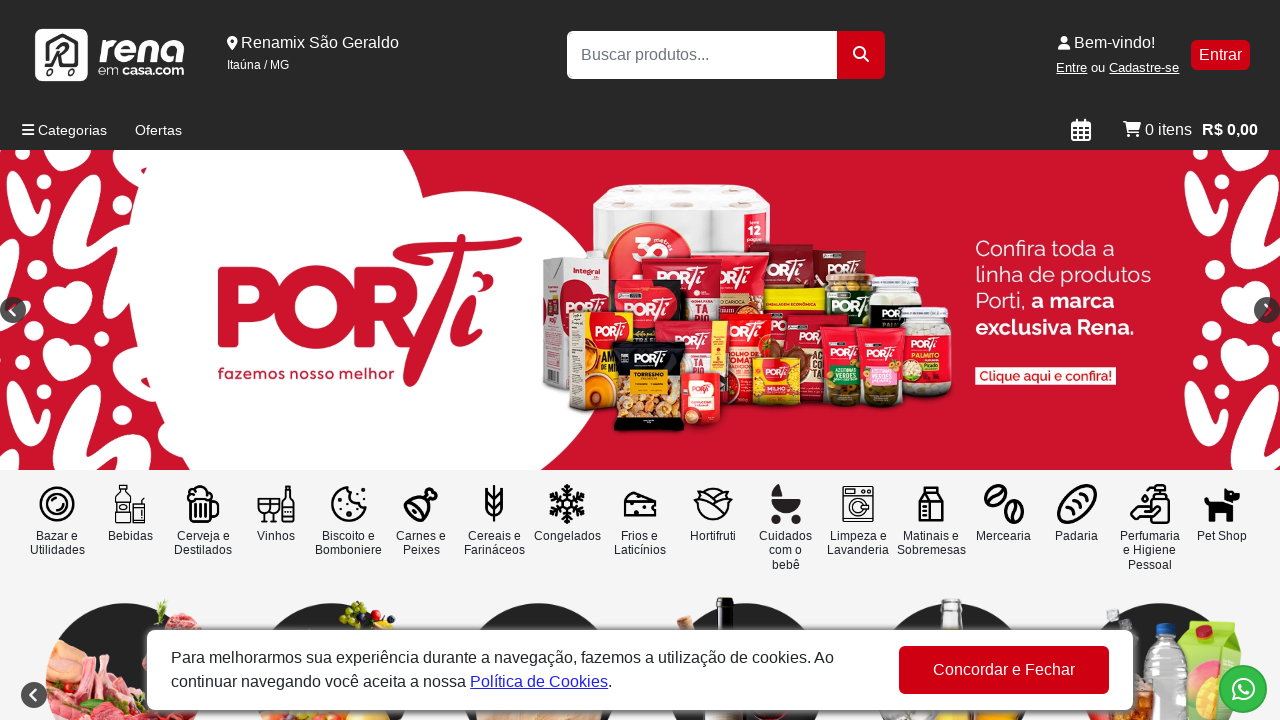

Clicked 'load more' button (iteration 1) at (640, 360) on xpath=/html/body/app-root/app-layout/app-layout-default/div/app-produtos-page/di
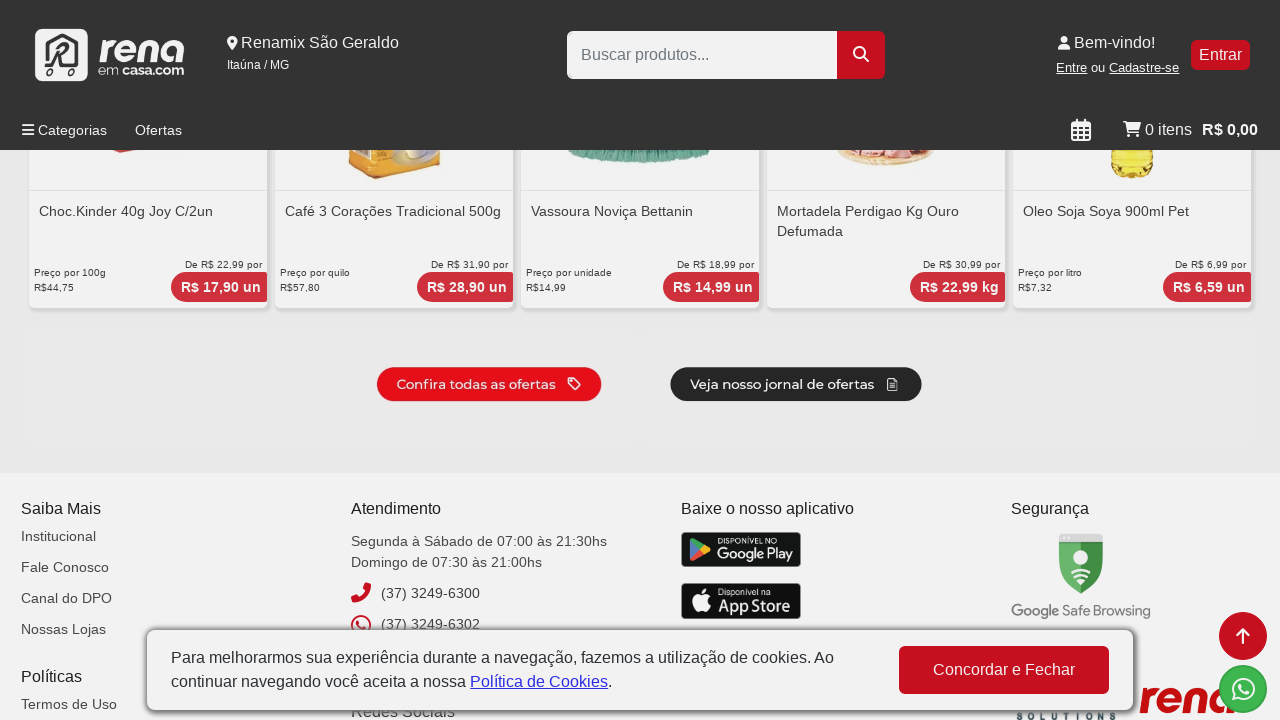

Waited for new products to load
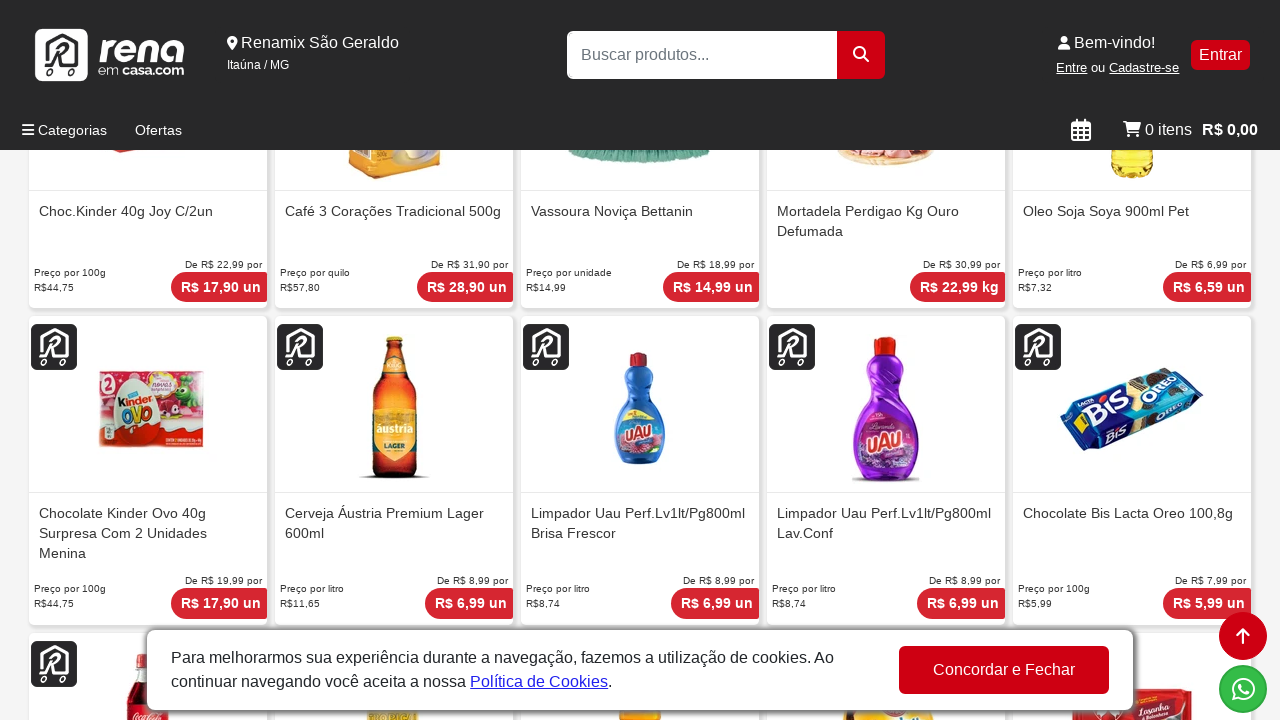

Clicked 'load more' button (iteration 2) at (640, 361) on xpath=/html/body/app-root/app-layout/app-layout-default/div/app-produtos-page/di
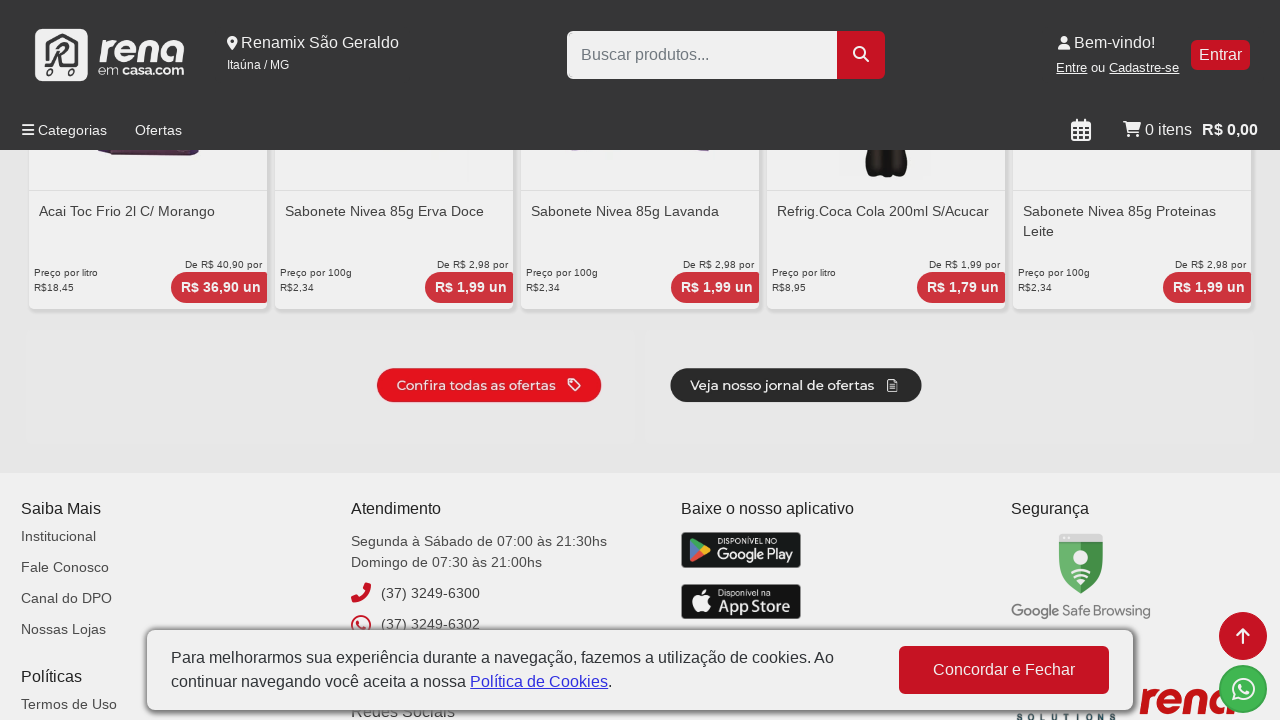

Waited for new products to load
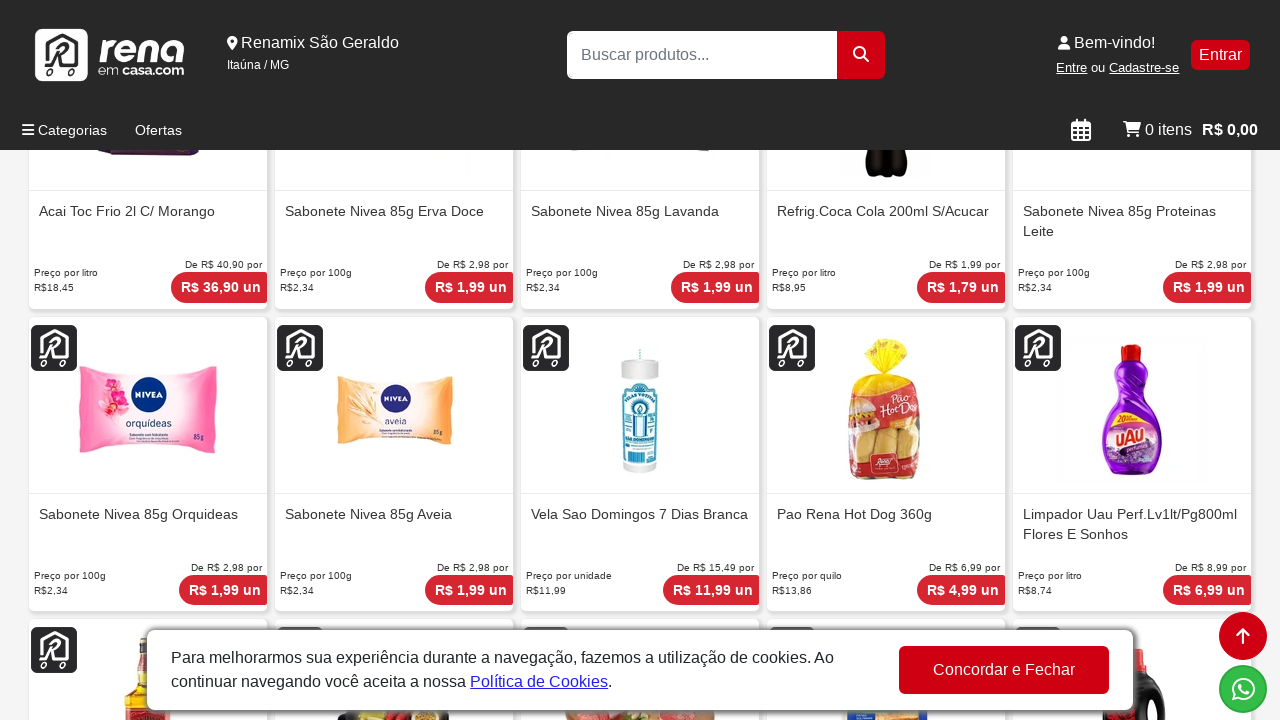

Clicked 'load more' button (iteration 3) at (640, 360) on xpath=/html/body/app-root/app-layout/app-layout-default/div/app-produtos-page/di
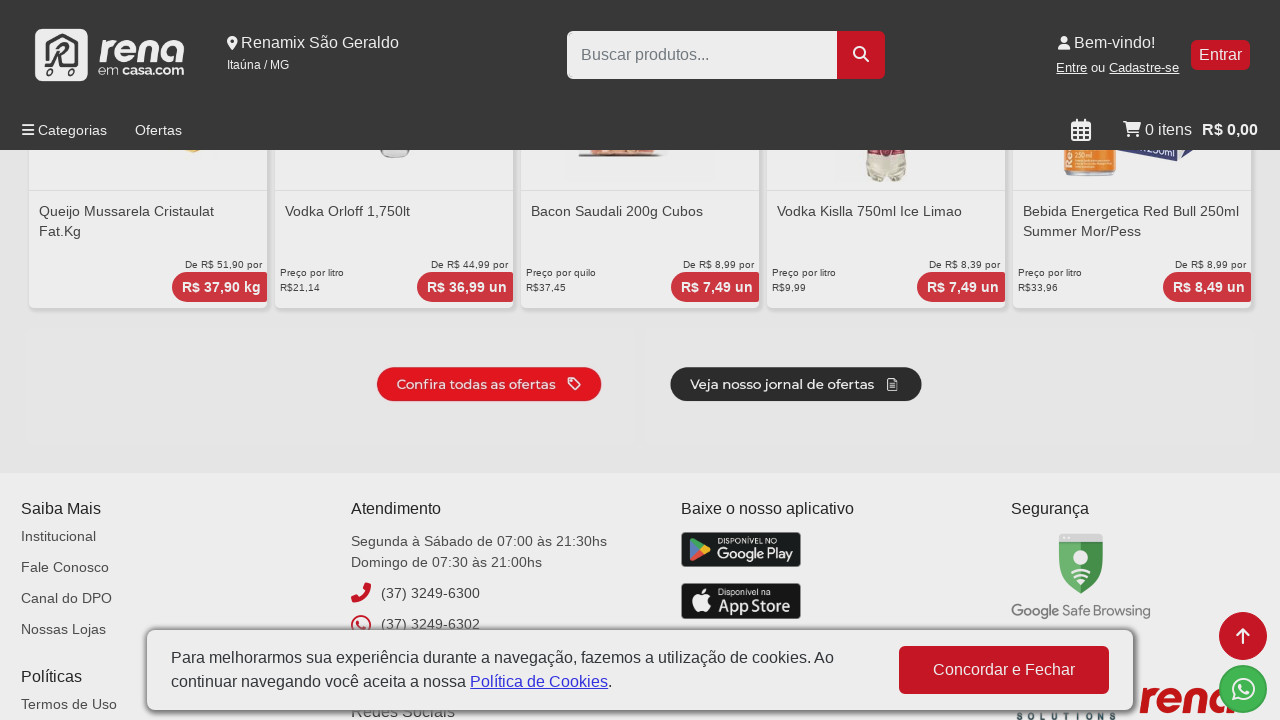

Waited for new products to load
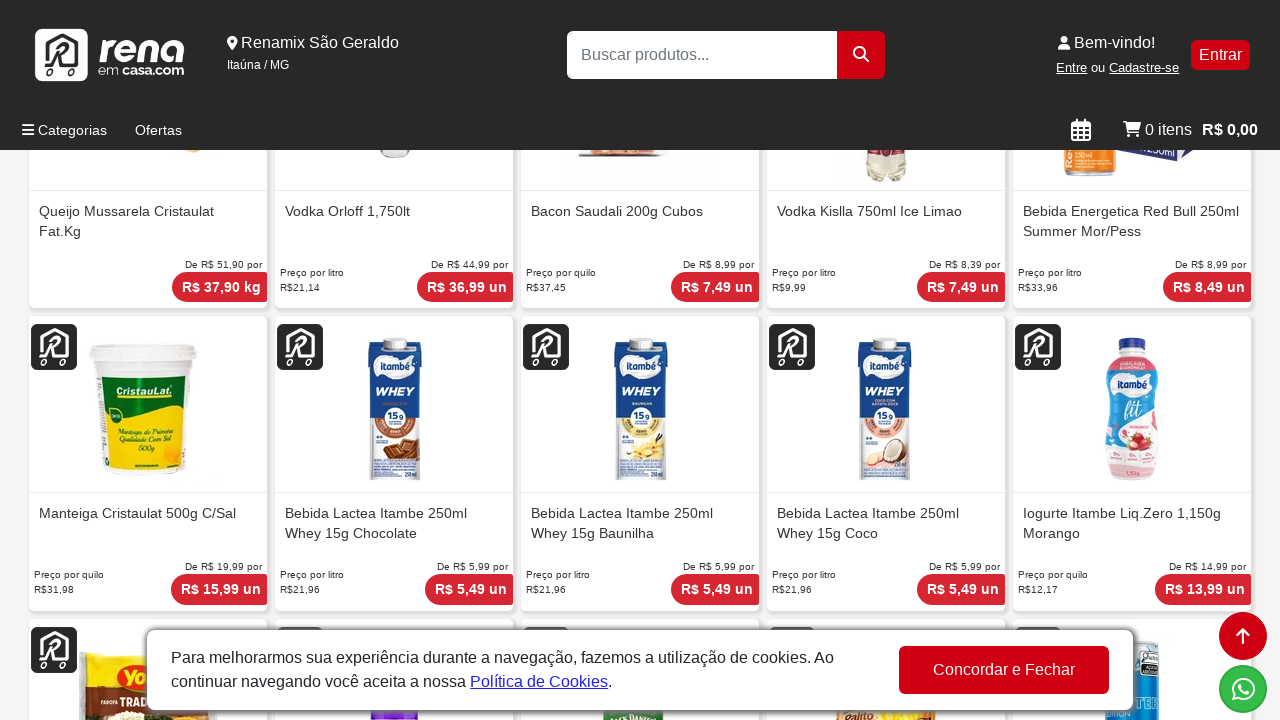

Clicked 'load more' button (iteration 4) at (640, 360) on xpath=/html/body/app-root/app-layout/app-layout-default/div/app-produtos-page/di
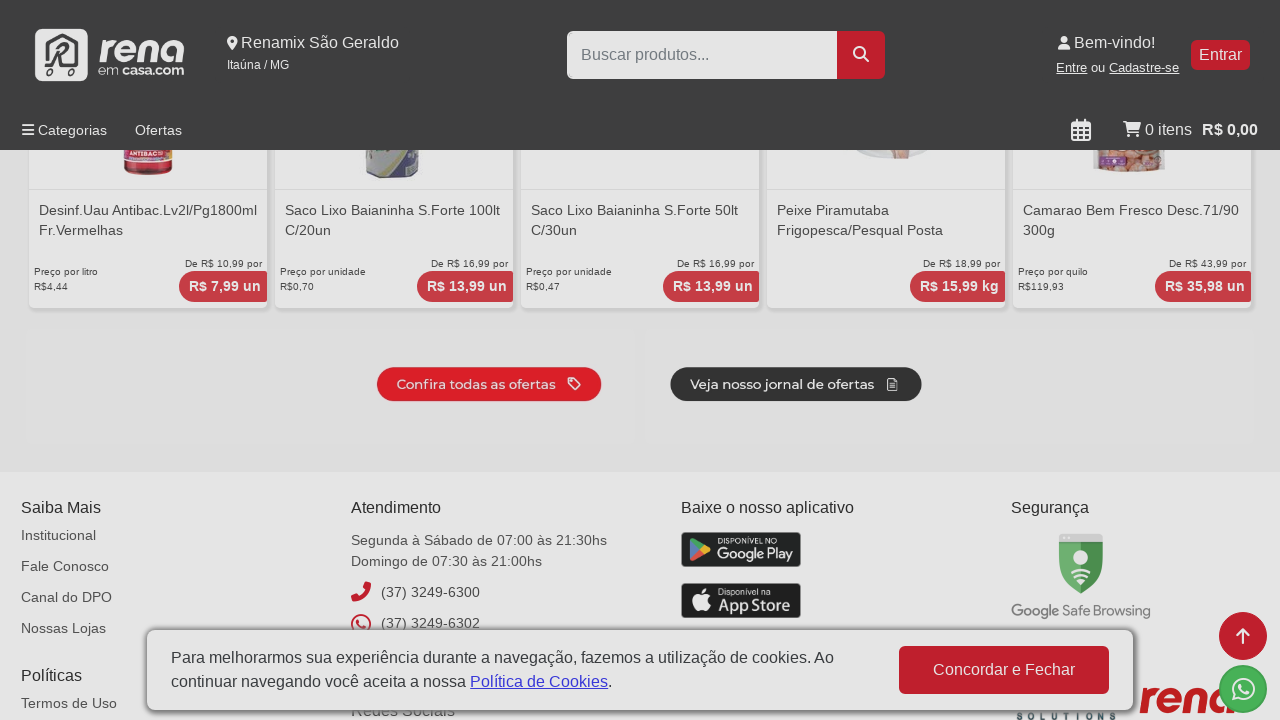

Waited for new products to load
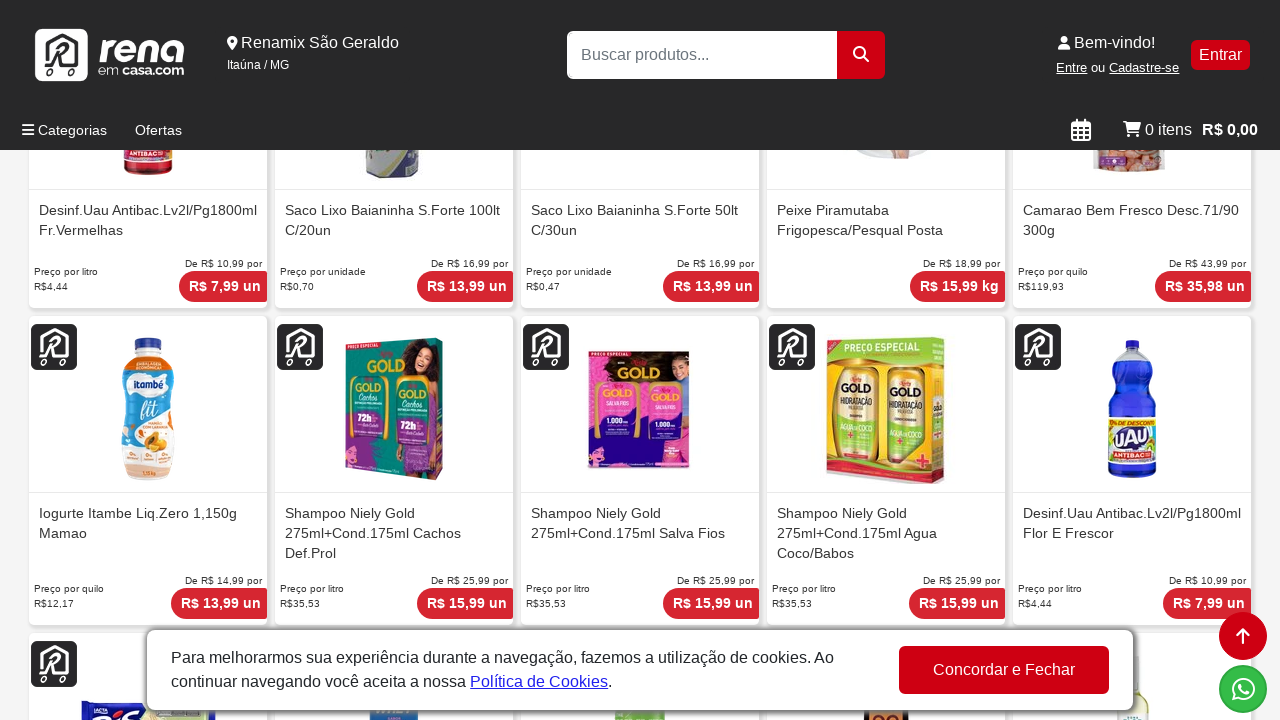

Clicked 'load more' button (iteration 5) at (640, 361) on xpath=/html/body/app-root/app-layout/app-layout-default/div/app-produtos-page/di
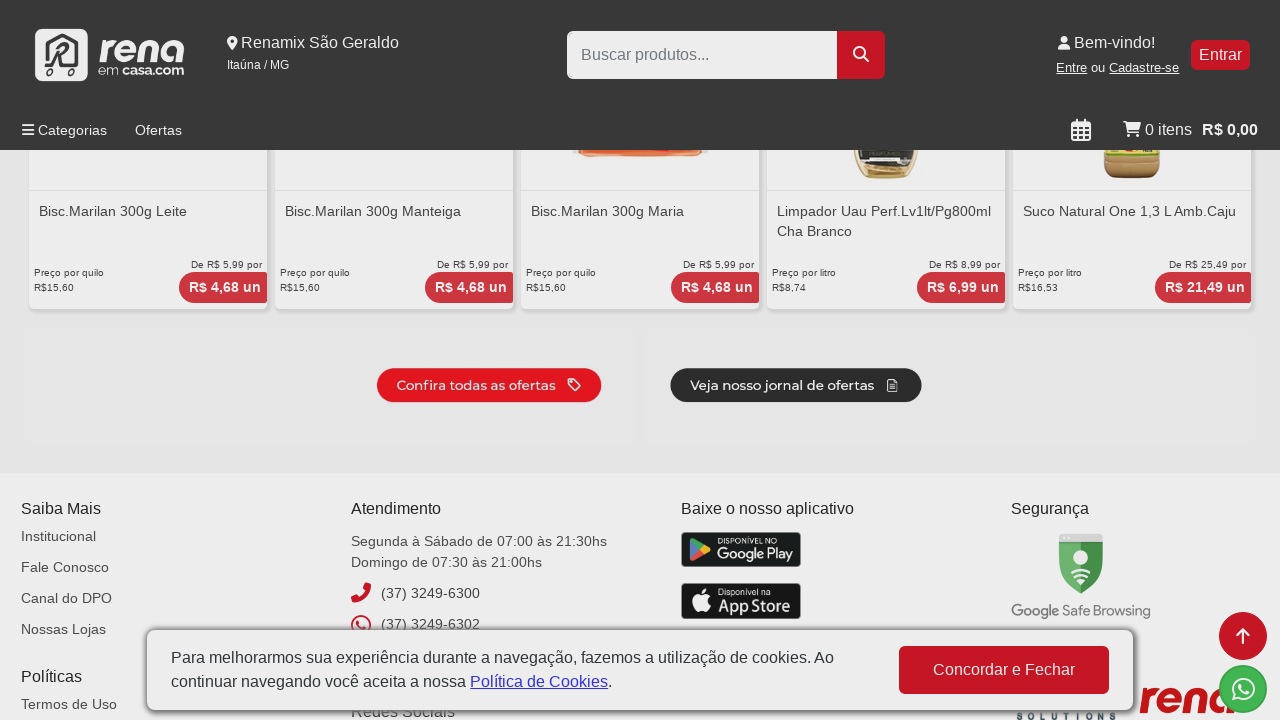

Waited for new products to load
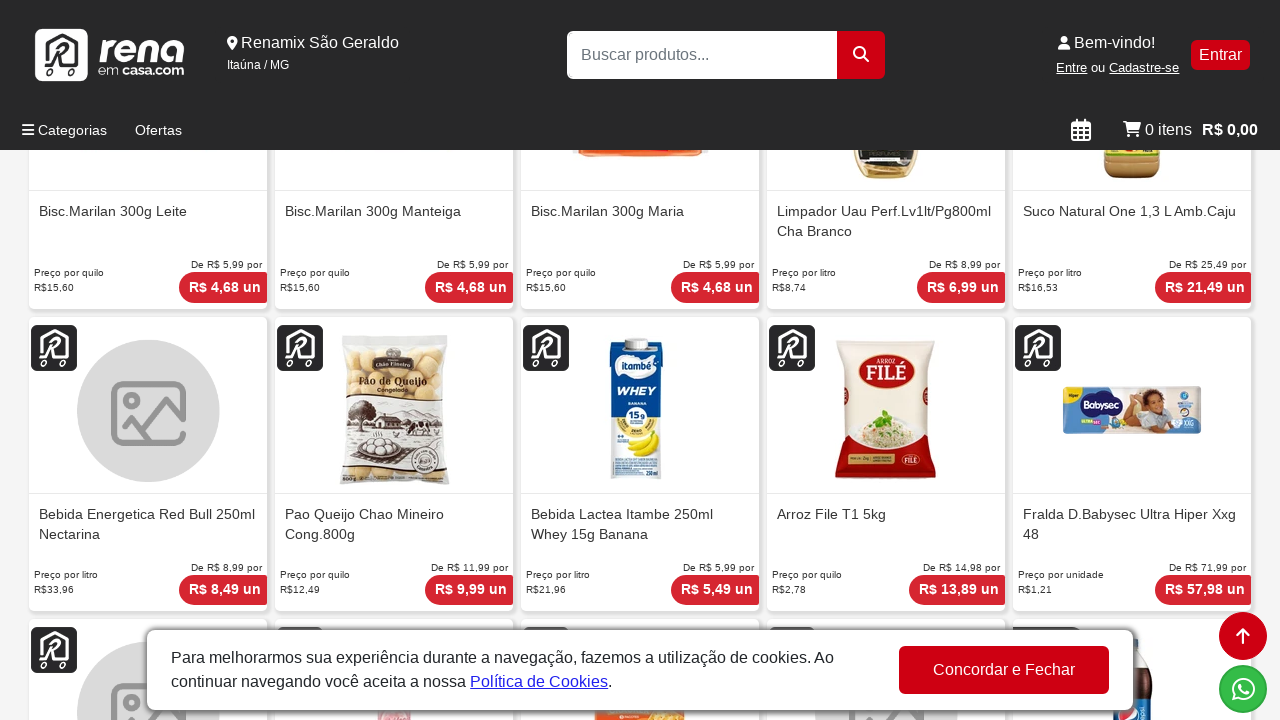

Clicked 'load more' button (iteration 6) at (640, 360) on xpath=/html/body/app-root/app-layout/app-layout-default/div/app-produtos-page/di
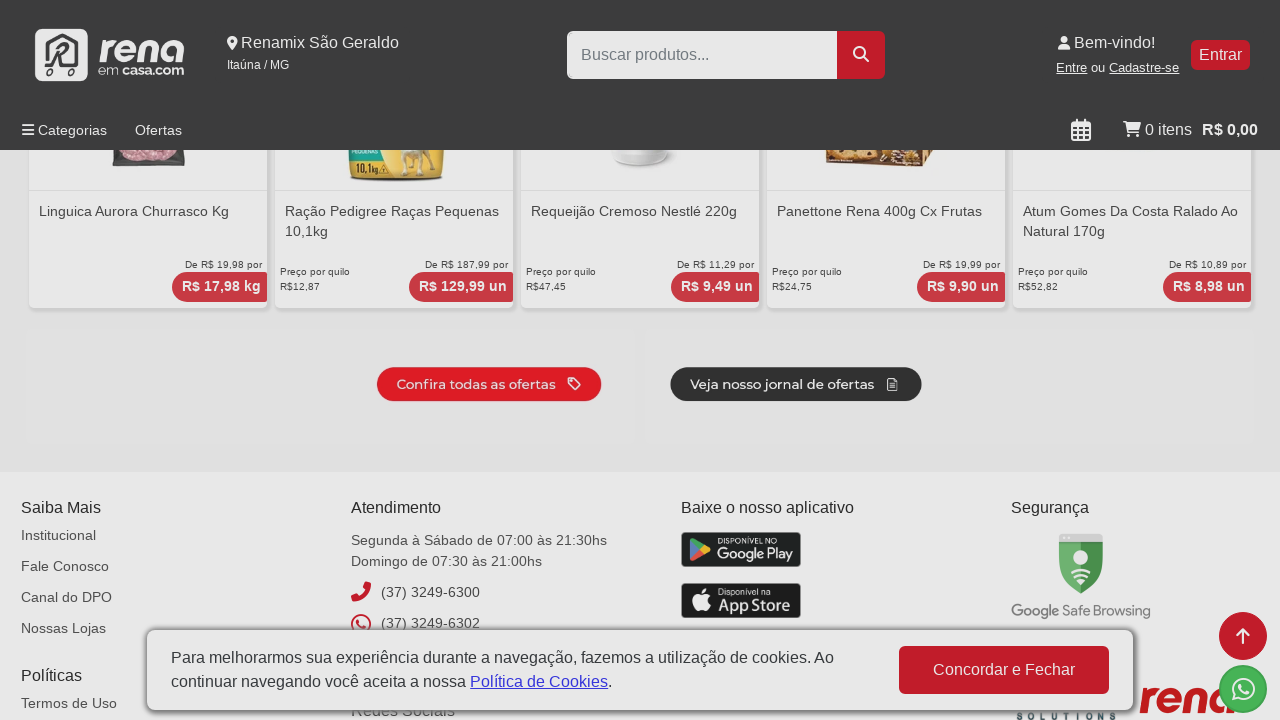

Waited for new products to load
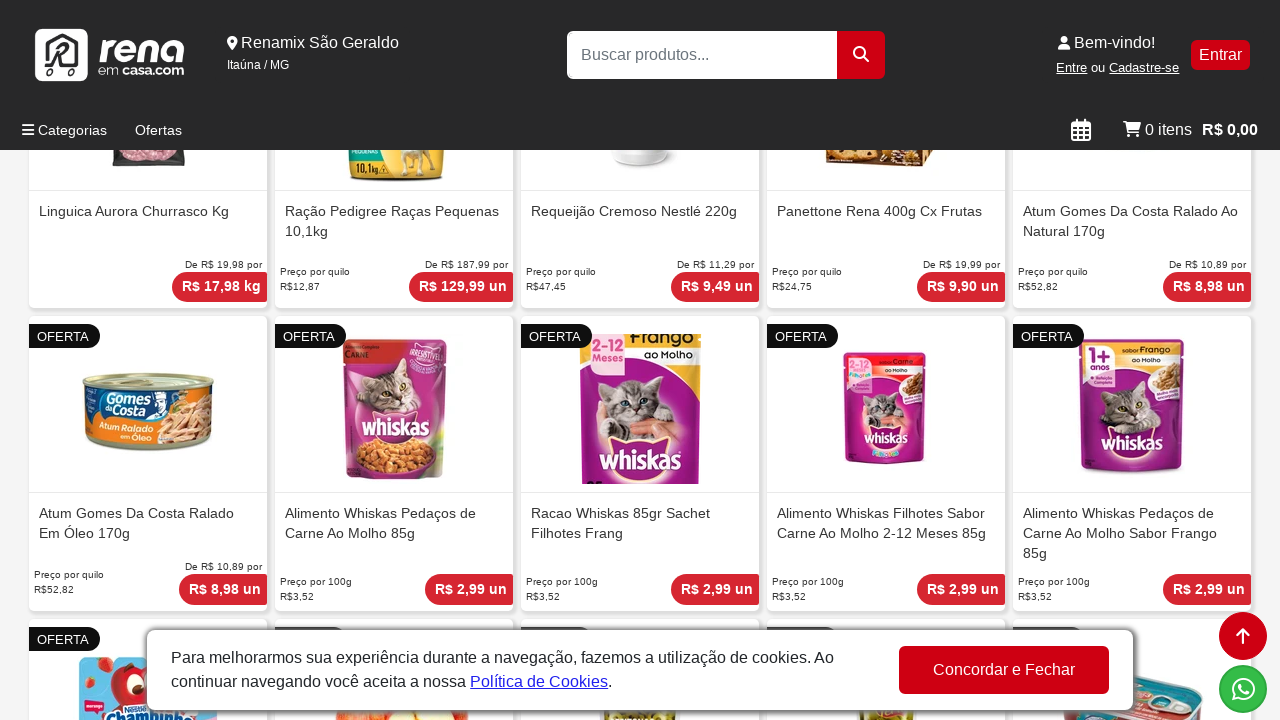

Clicked 'load more' button (iteration 7) at (640, 361) on xpath=/html/body/app-root/app-layout/app-layout-default/div/app-produtos-page/di
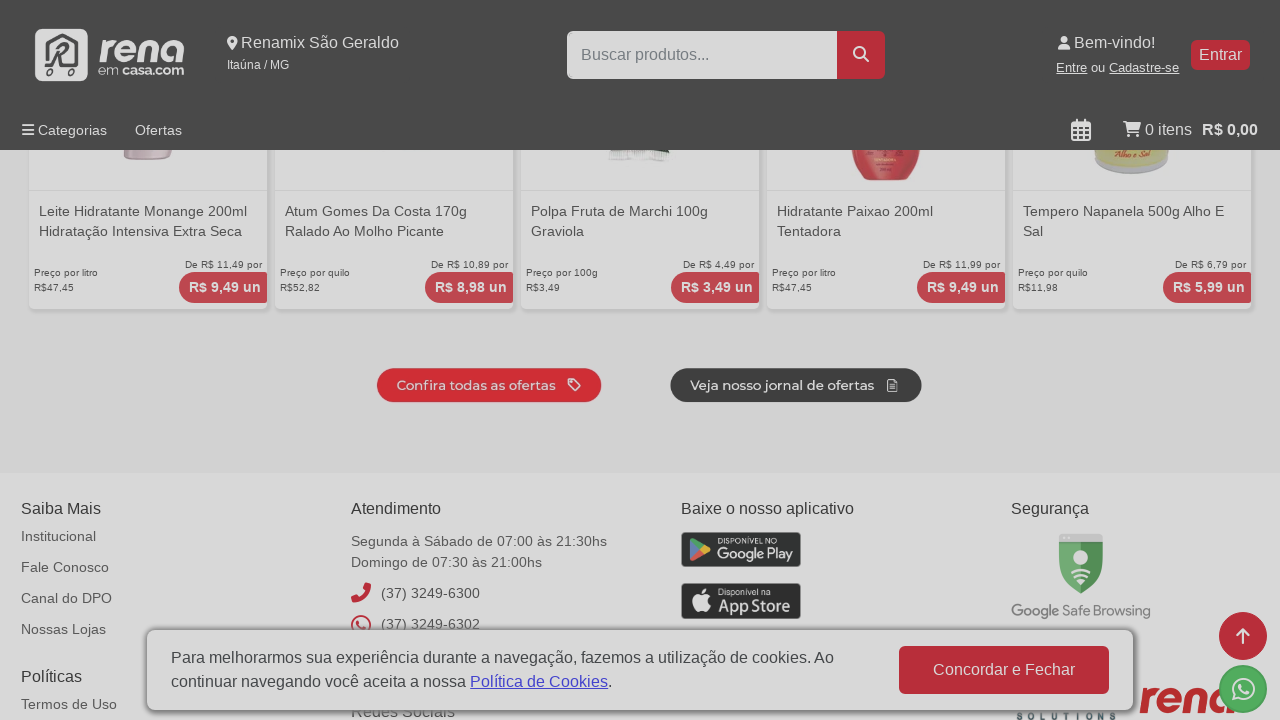

Waited for new products to load
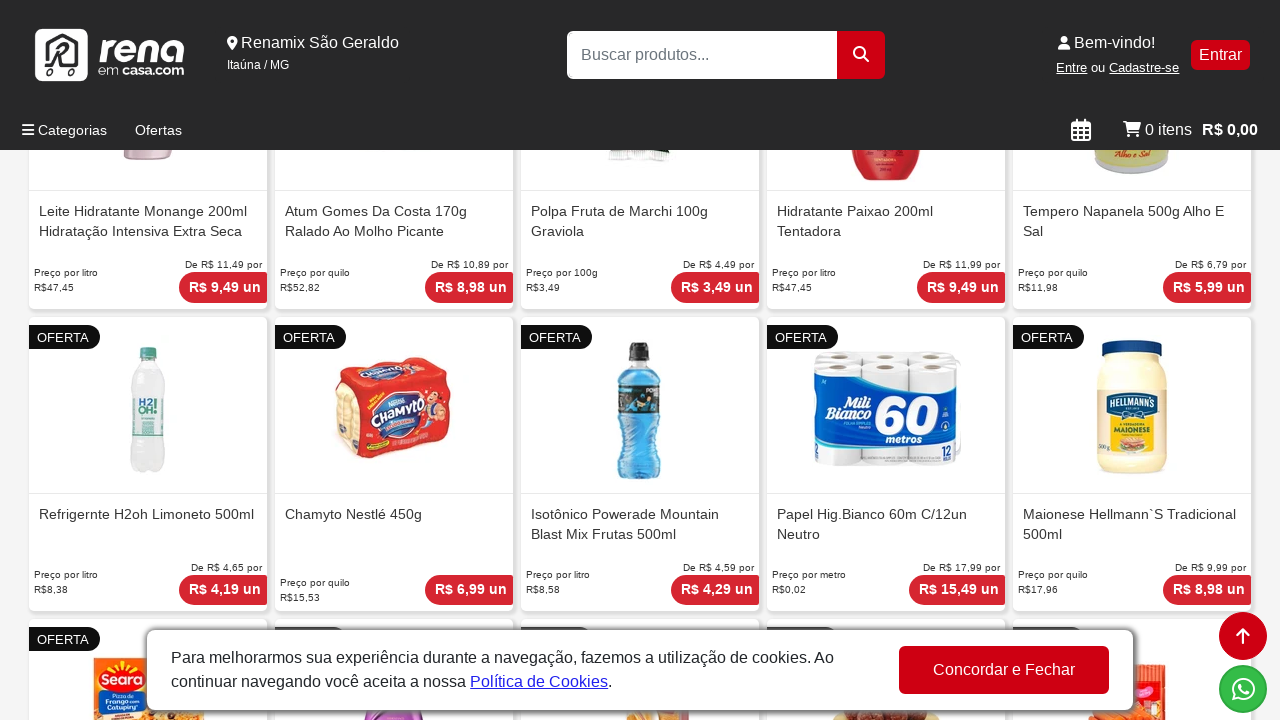

Load more button is no longer visible - all products loaded
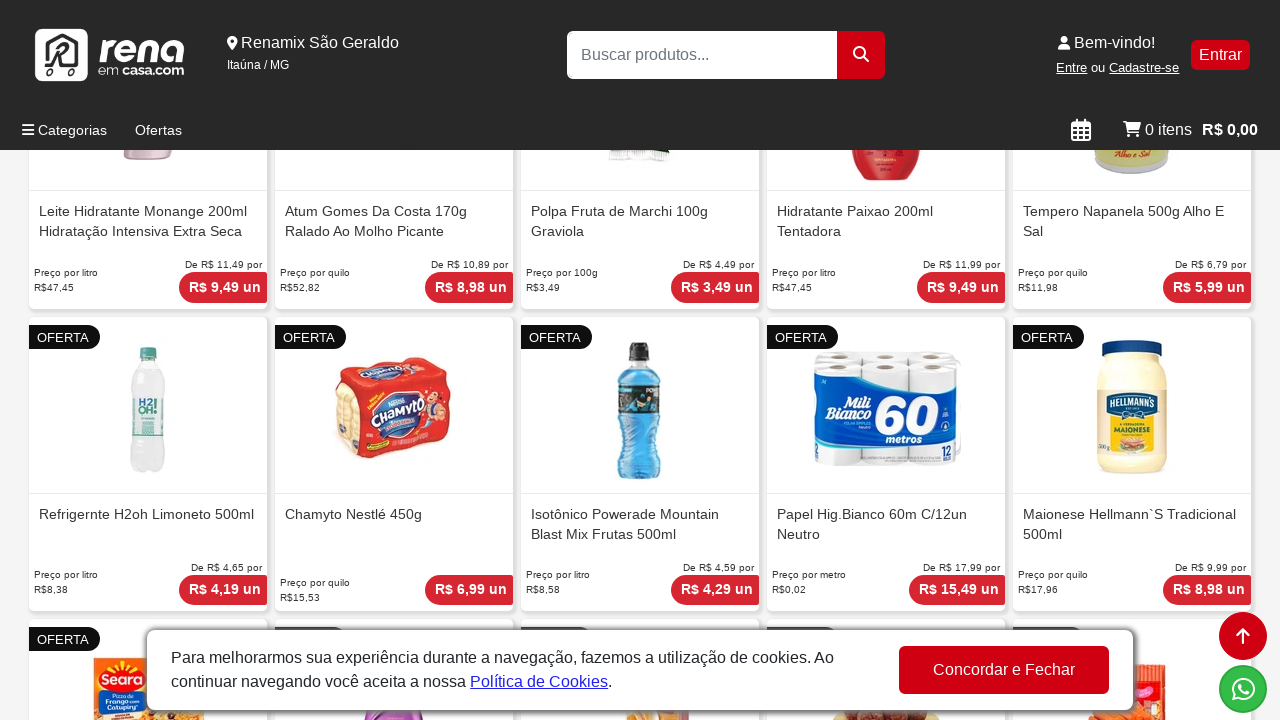

Verified that product elements are displayed on the page
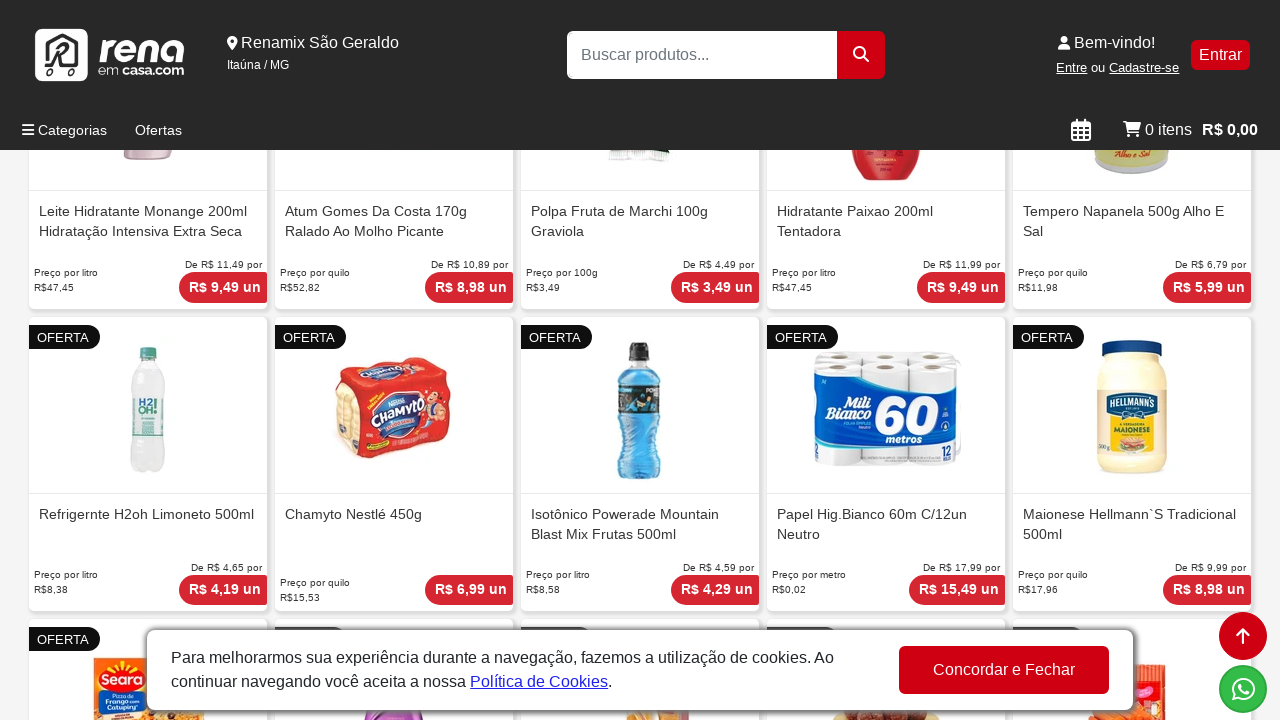

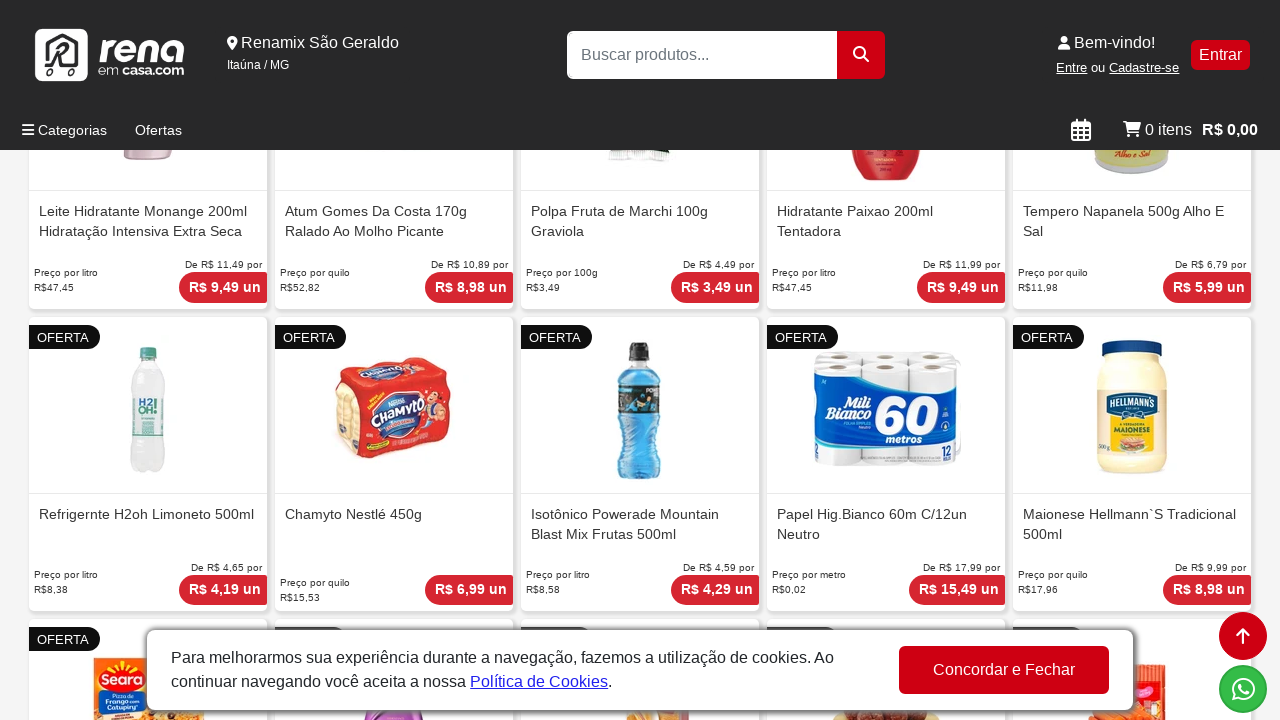